Tests the search functionality on Python.org by entering a search query and submitting the form, then verifying the resulting URL.

Starting URL: https://www.python.org

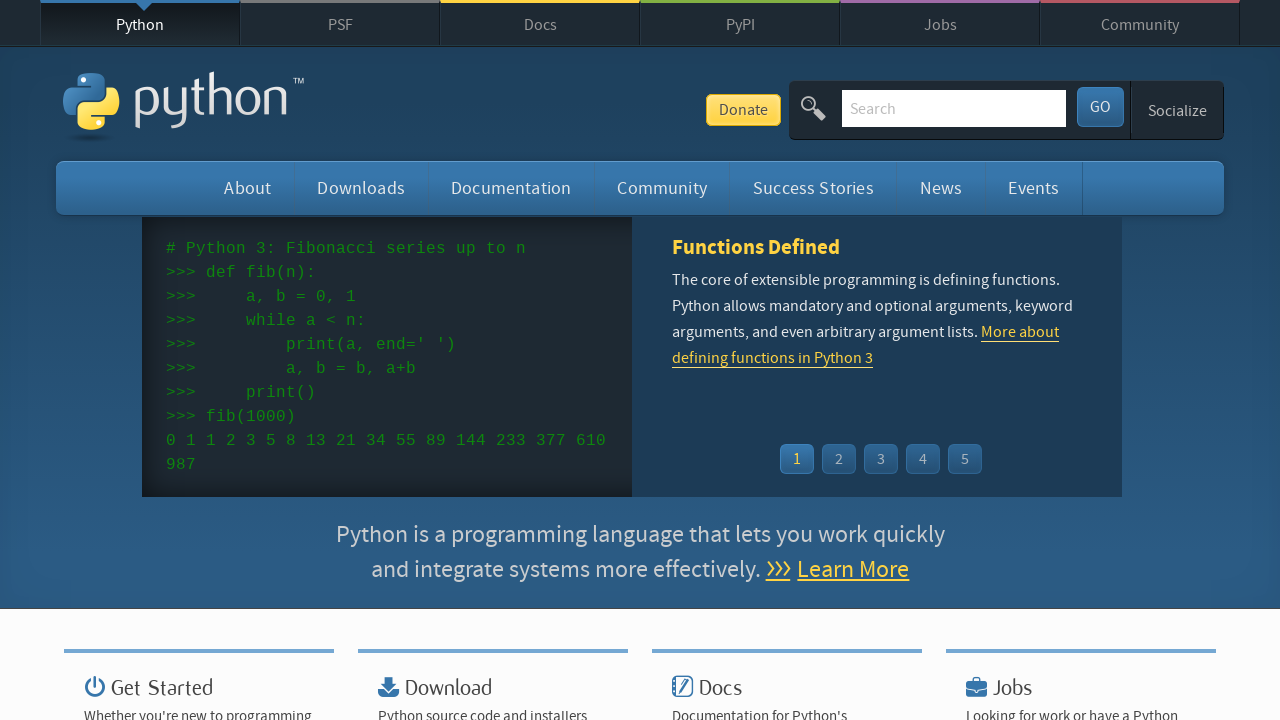

Verified page title contains 'Python'
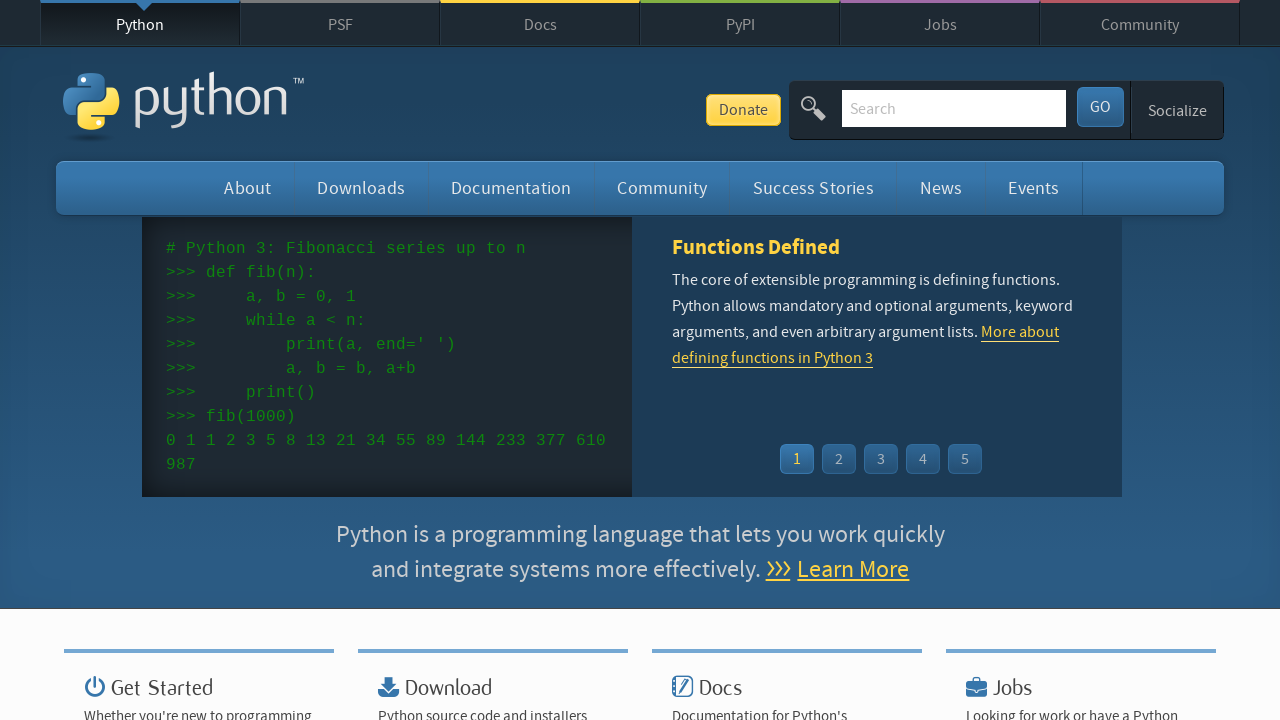

Filled search field with 'getting started with python' on #id-search-field
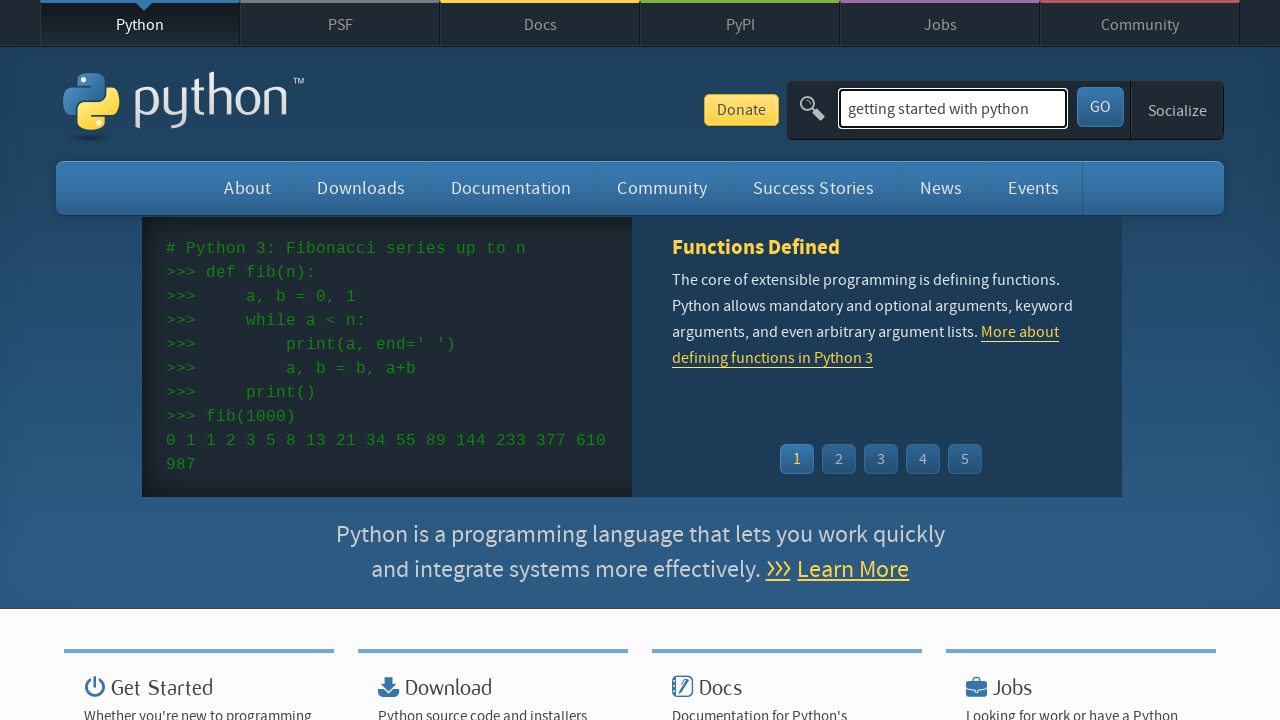

Pressed Enter to submit search form on #id-search-field
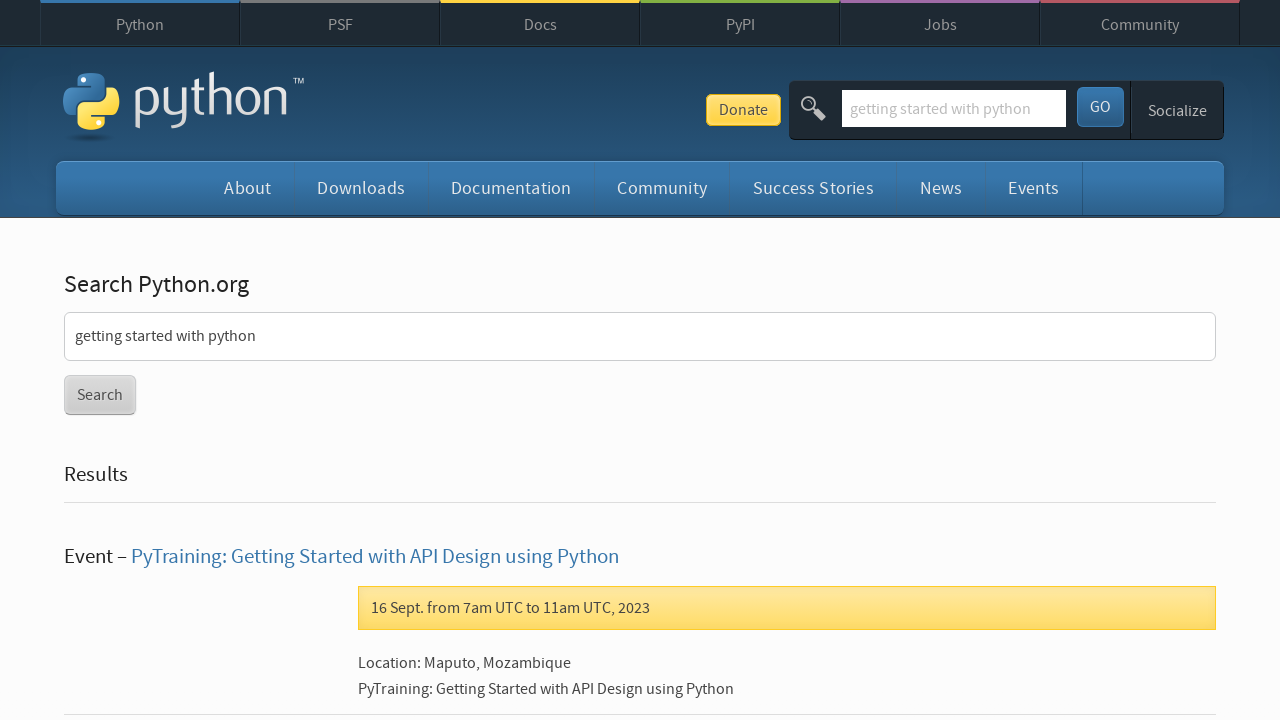

Waited for navigation to search results page
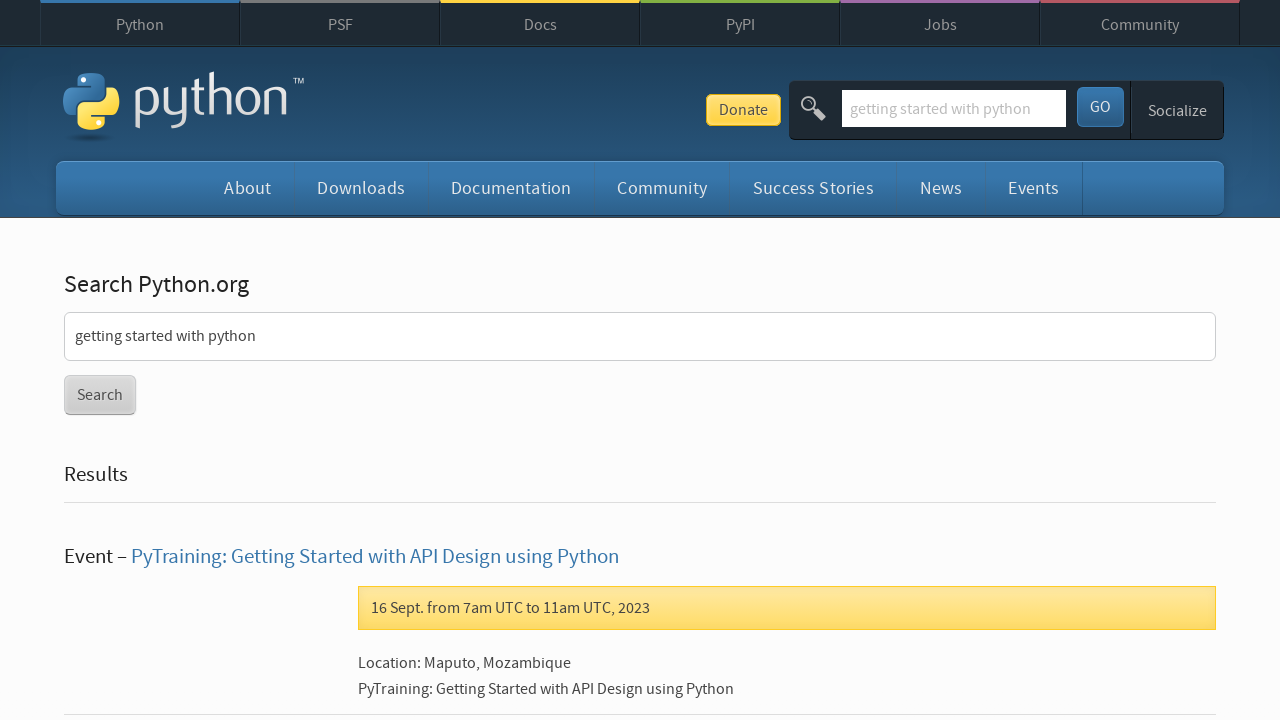

Verified search results URL contains 'search' and query parameters
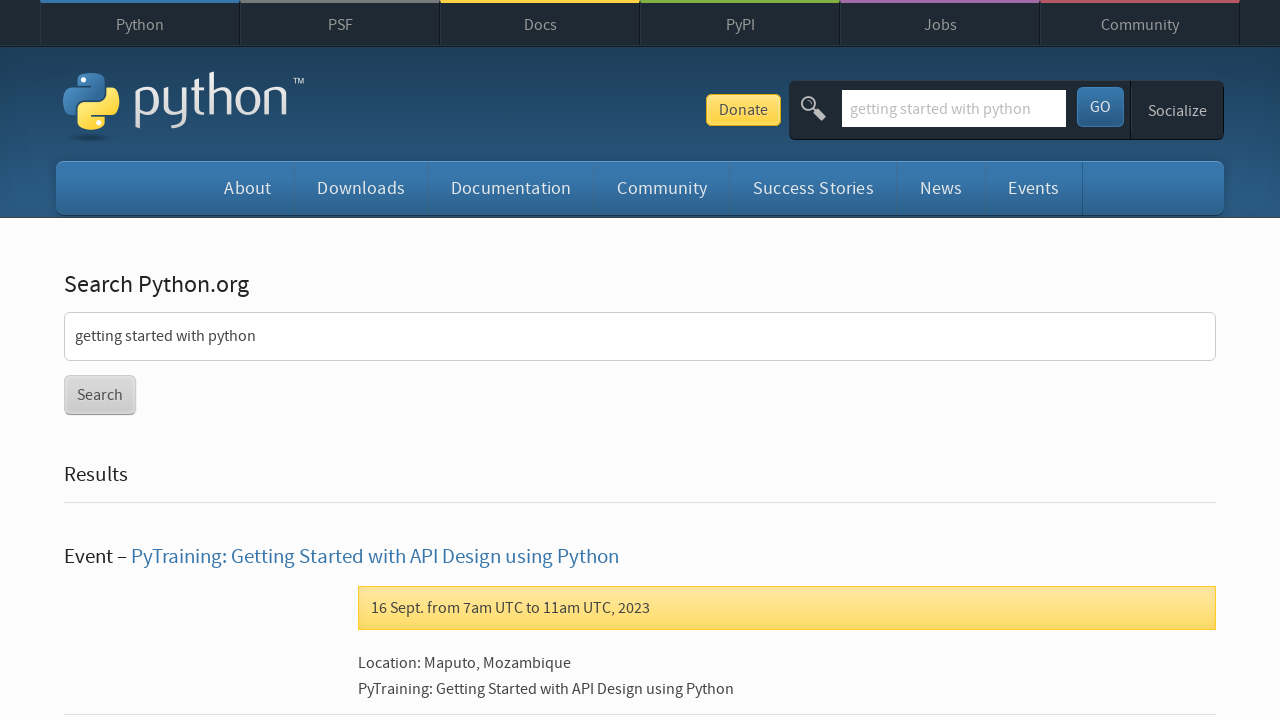

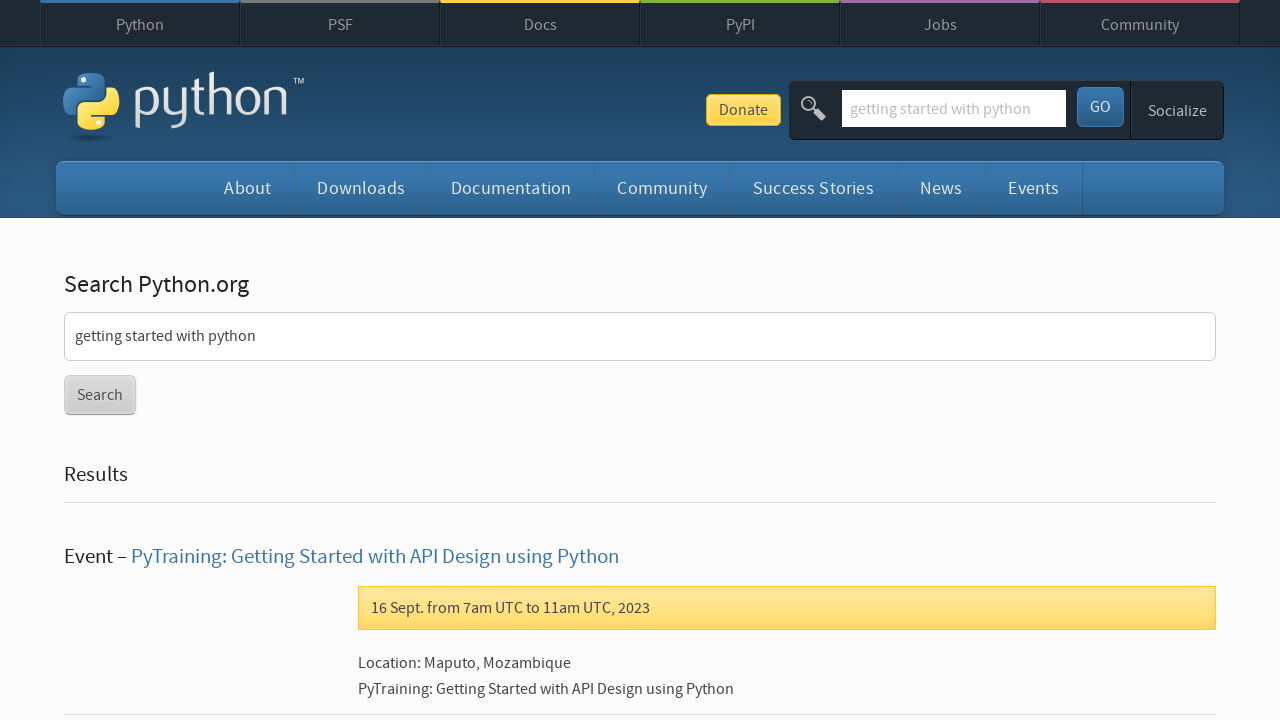